Tests opening multiple tabs and windows, switching between them, filling input fields in each window, handling an alert, and then returning to the parent tab to fill another field.

Starting URL: https://www.hyrtutorials.com/p/window-handles-practice.html

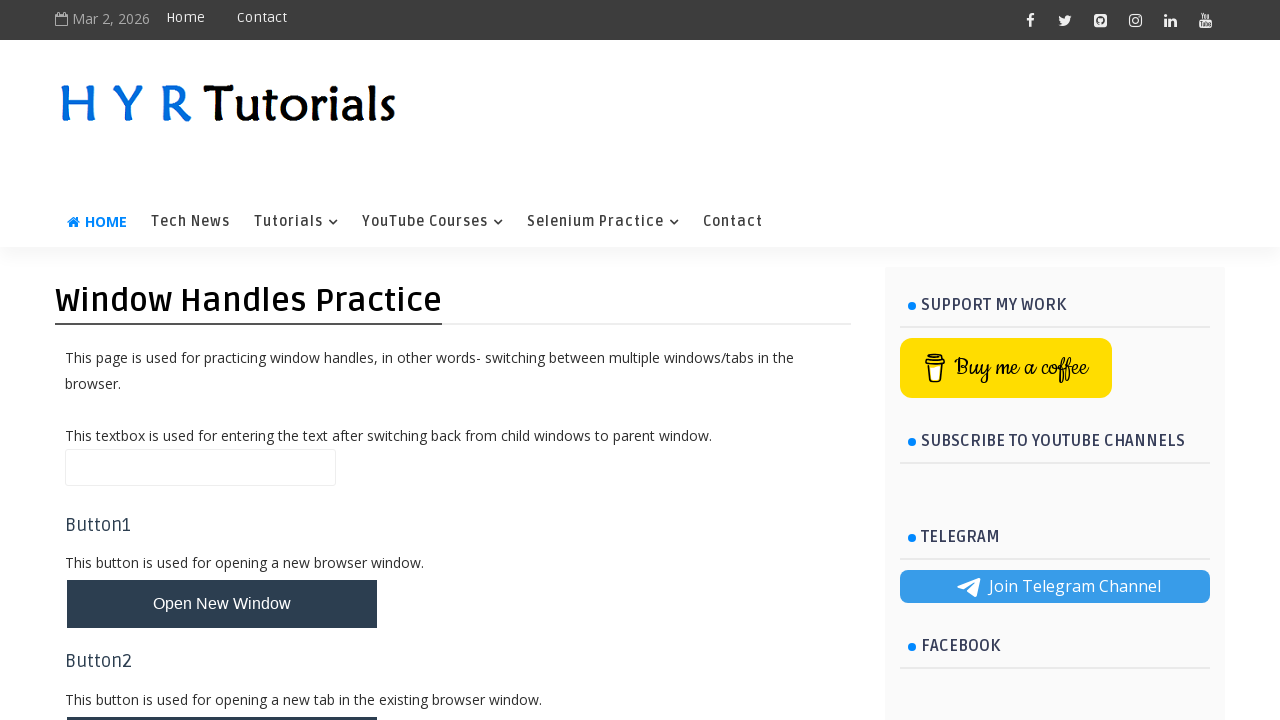

Clicked button to open multiple tabs and windows at (222, 636) on xpath=//button[@id='newTabsWindowsBtn']
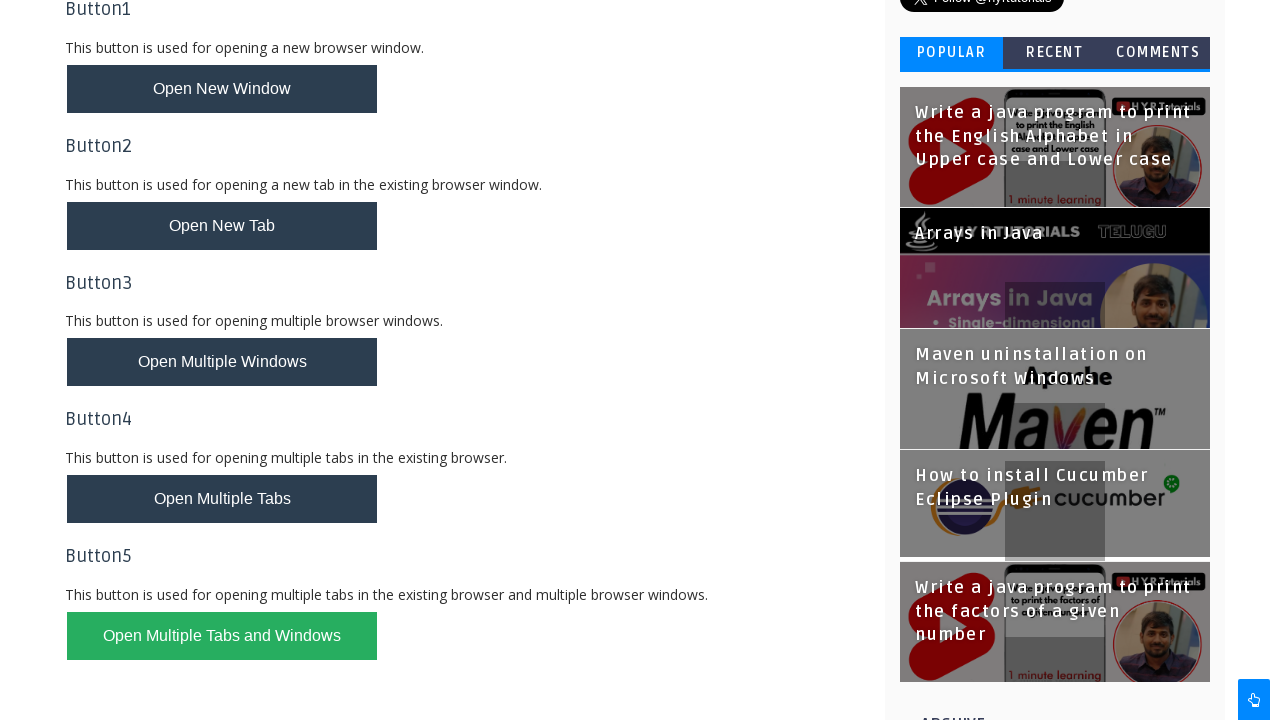

Waited for new tabs and windows to open
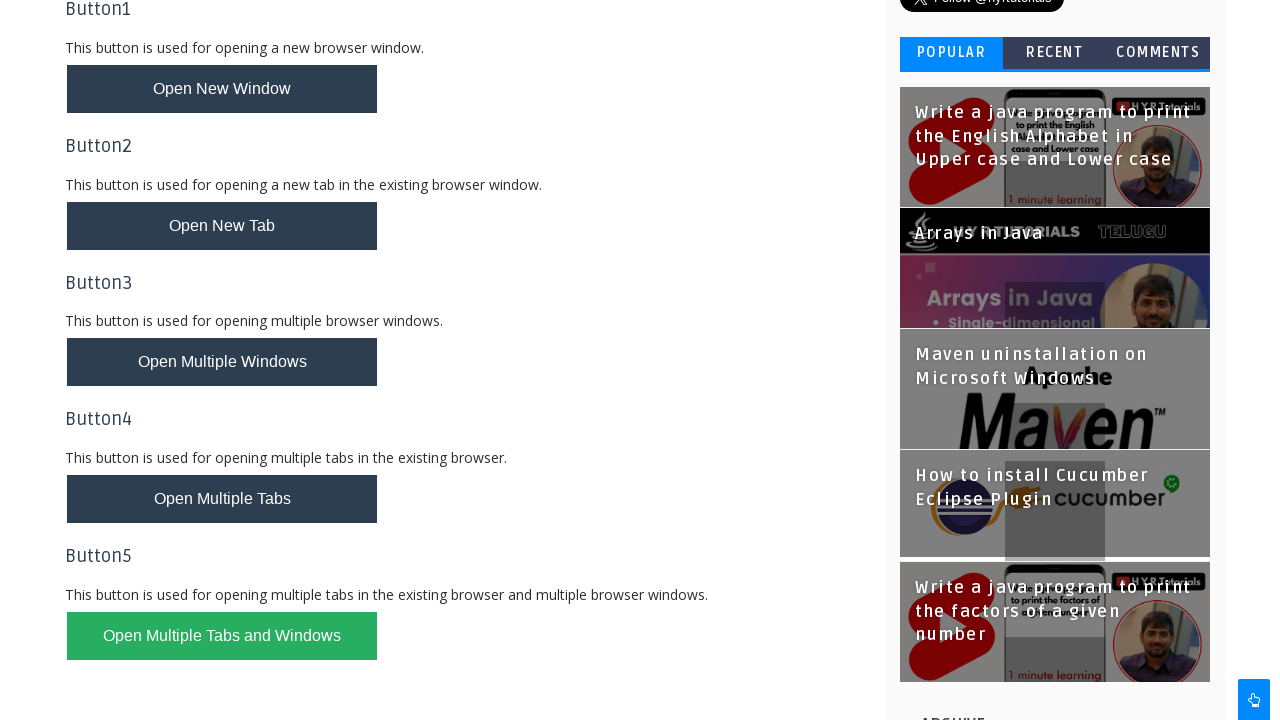

Retrieved all pages from context
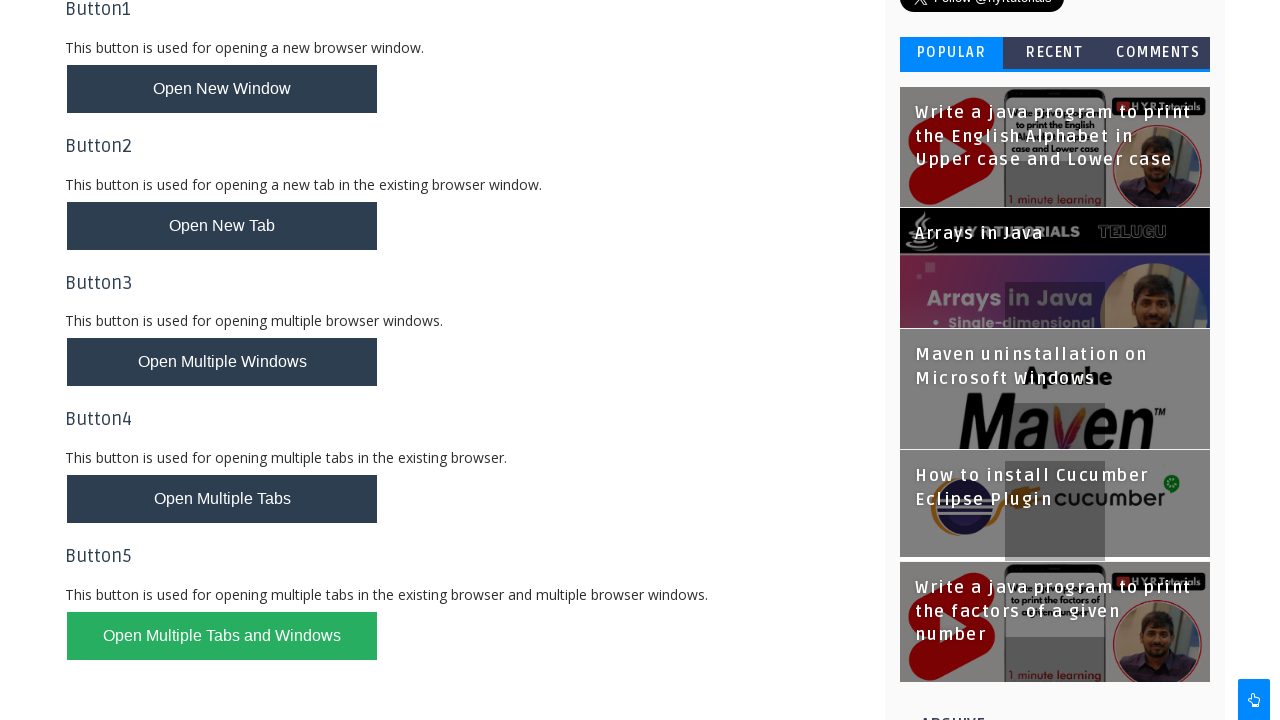

Filled 'firstName' field with 'Rhea' on Controls page on //input[@id='firstName']
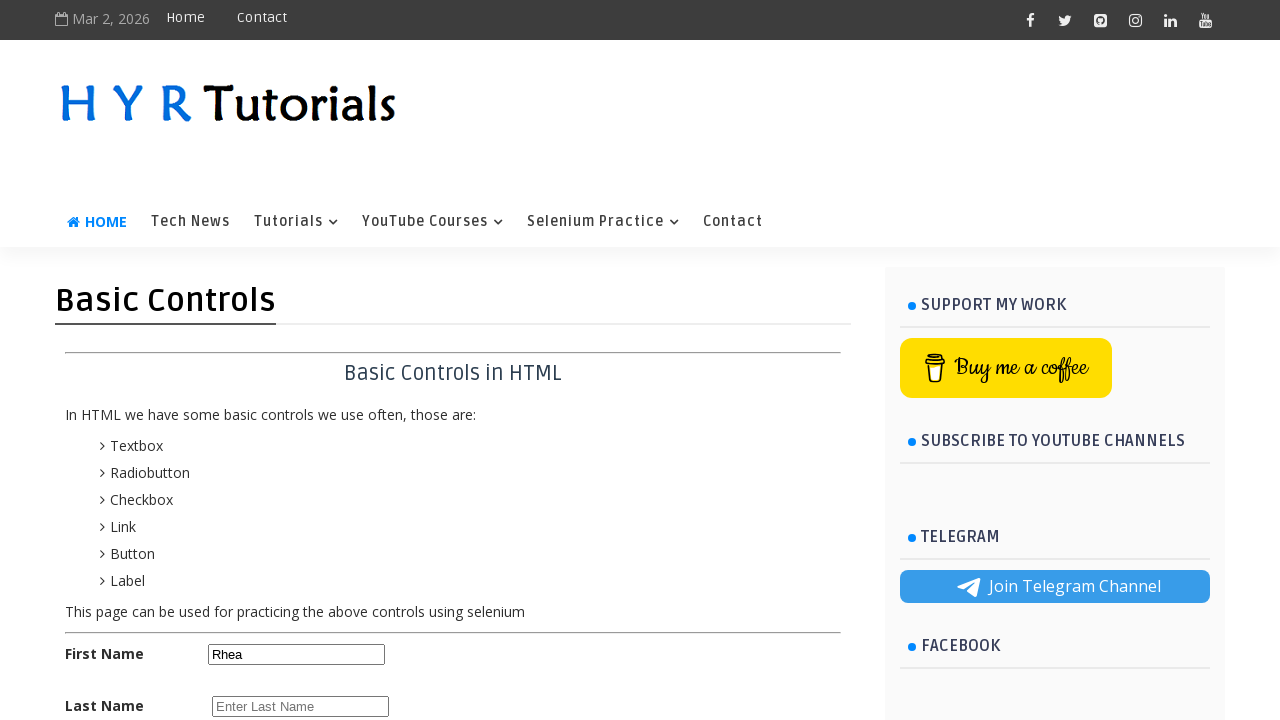

Closed Controls page
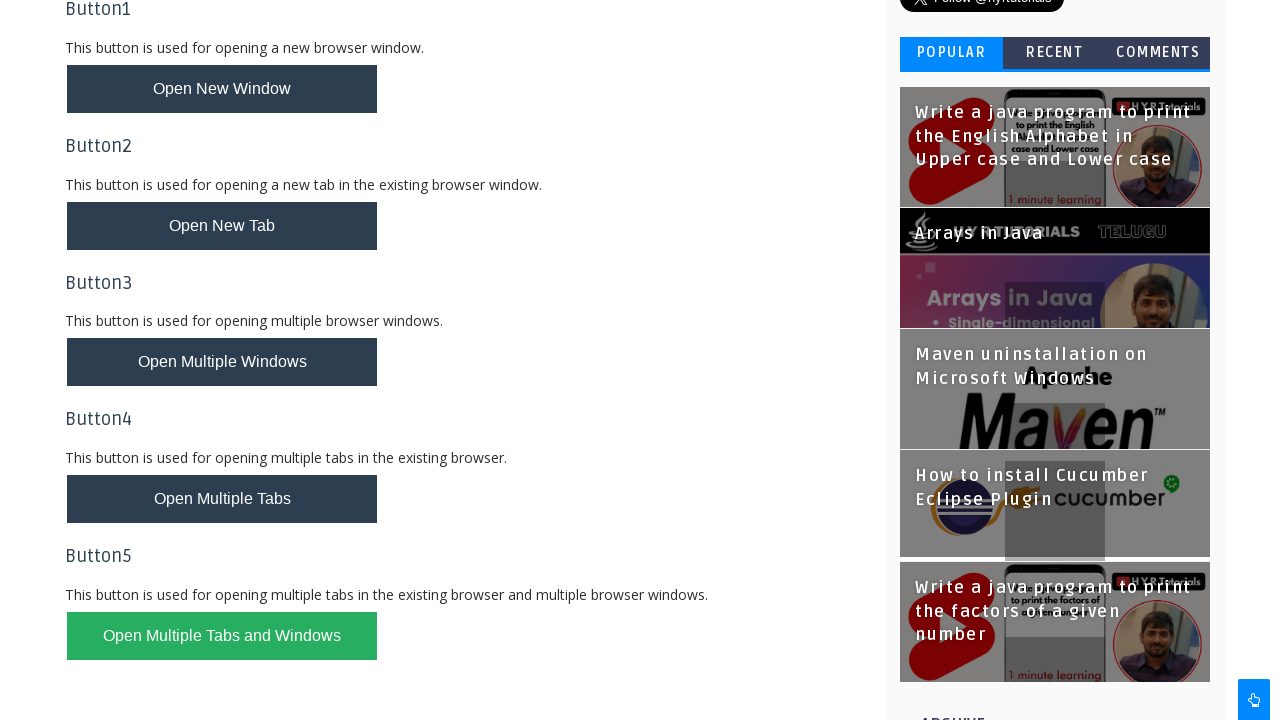

Retrieved all pages from context again
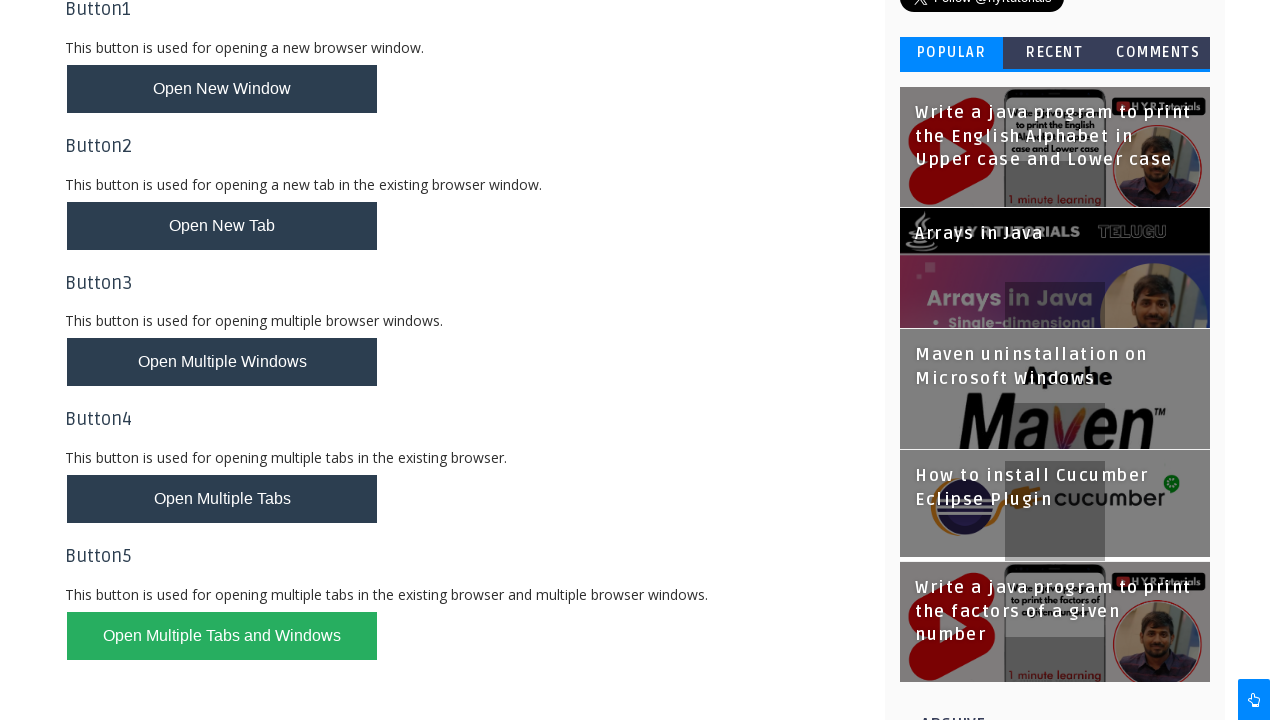

Filled input field with 'Rhea' on Containers page on //*[@id='post-body-299858861183690484']/div/form/div[1]/input[1]
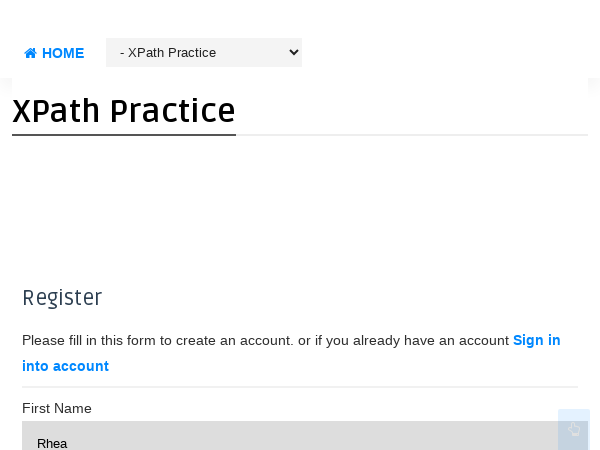

Closed Containers page
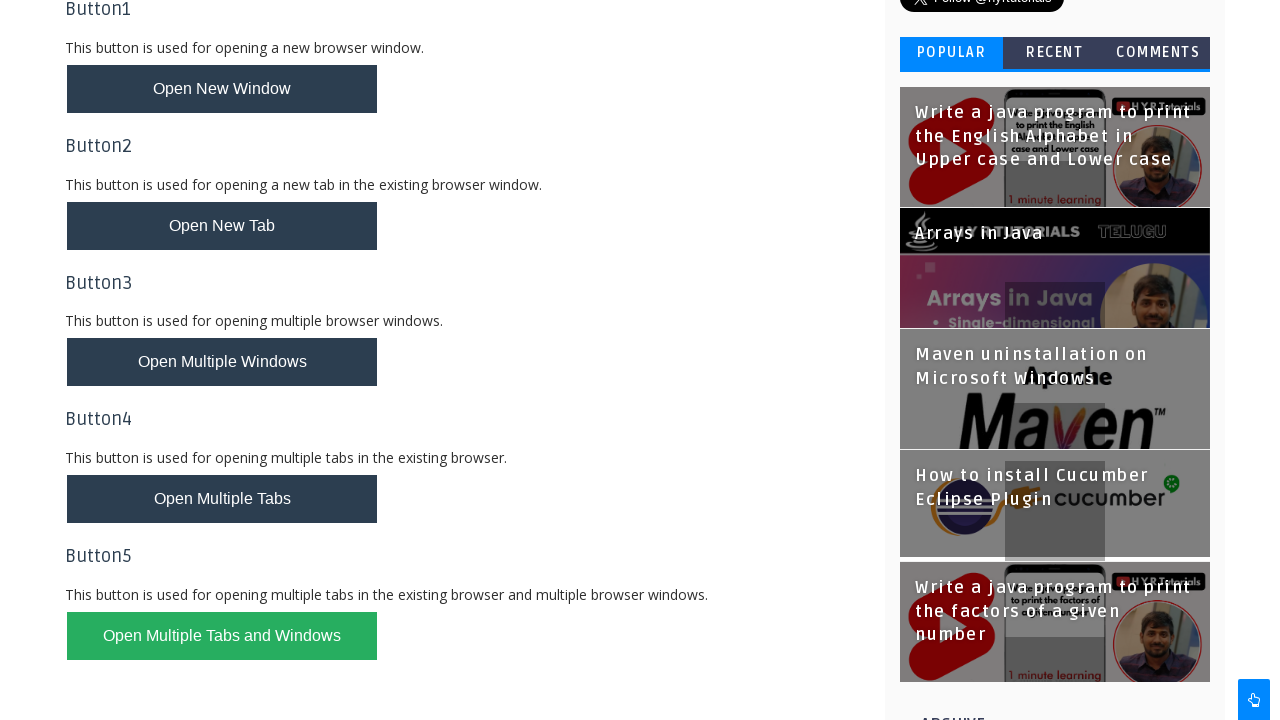

Retrieved all pages from context for Alert page
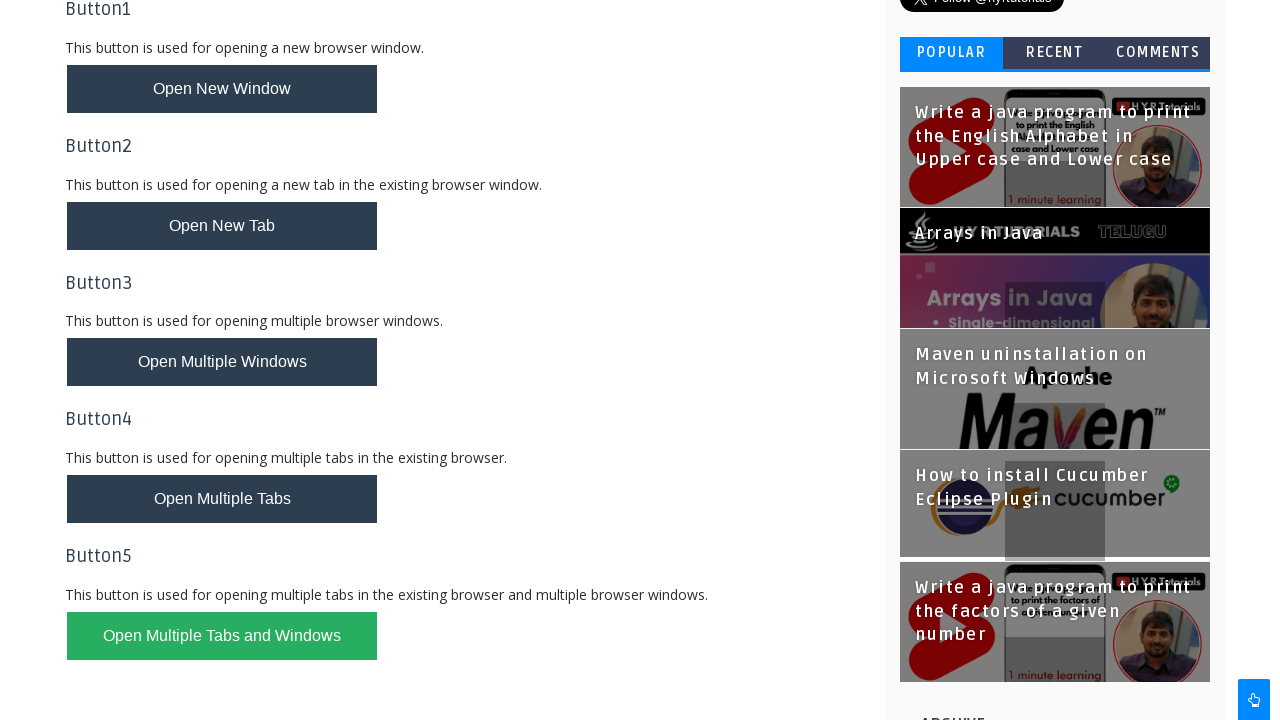

Set up dialog handler to accept alerts on Alert page
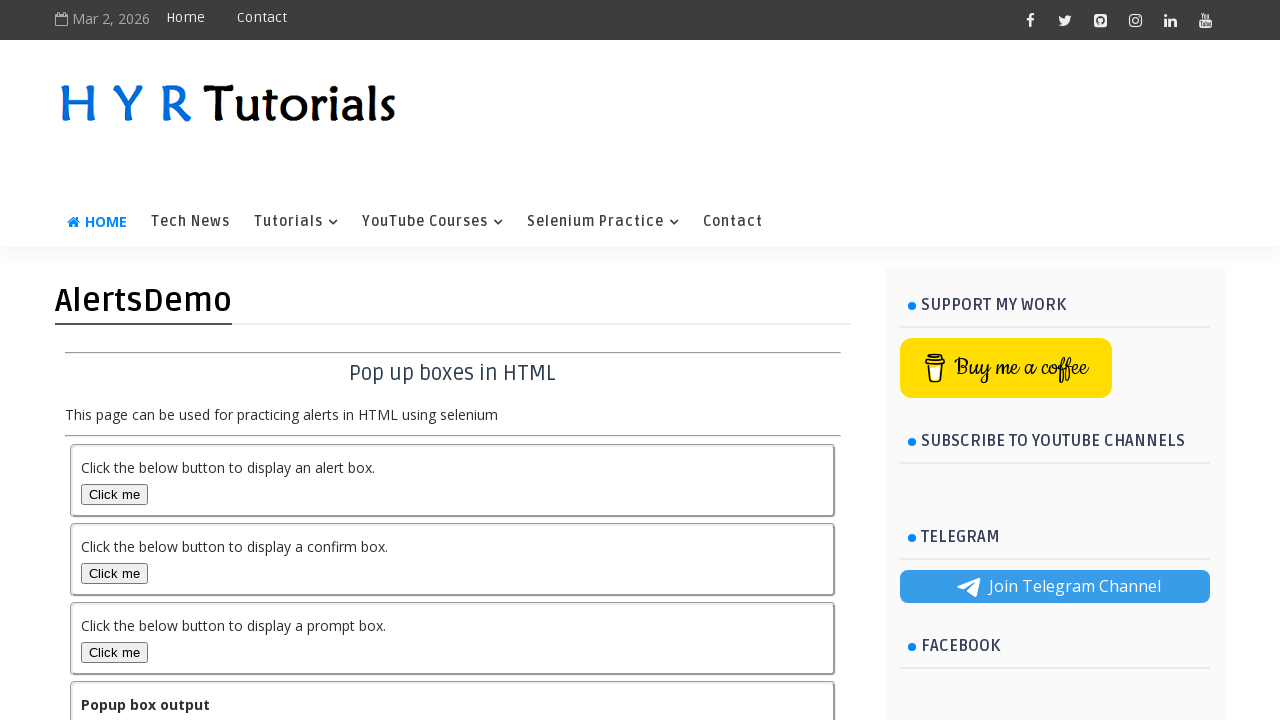

Clicked alertBox button to trigger alert at (114, 494) on xpath=//button[@id='alertBox']
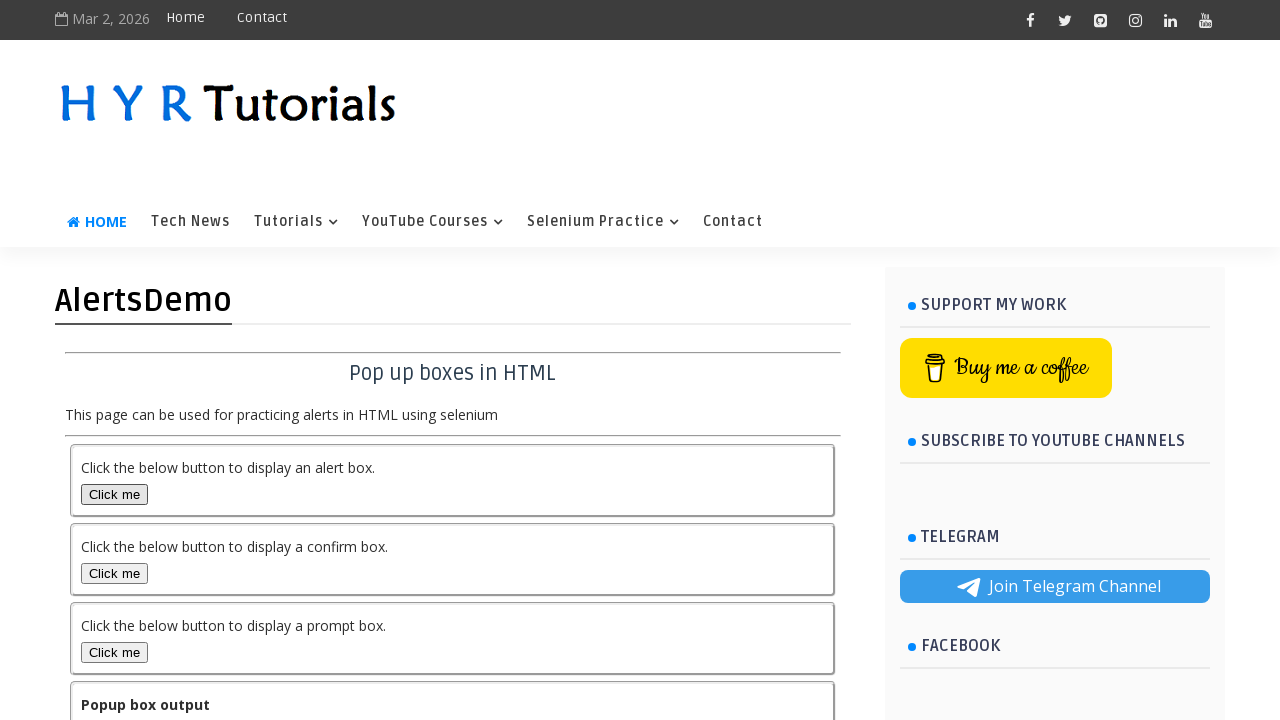

Waited for alert to be handled
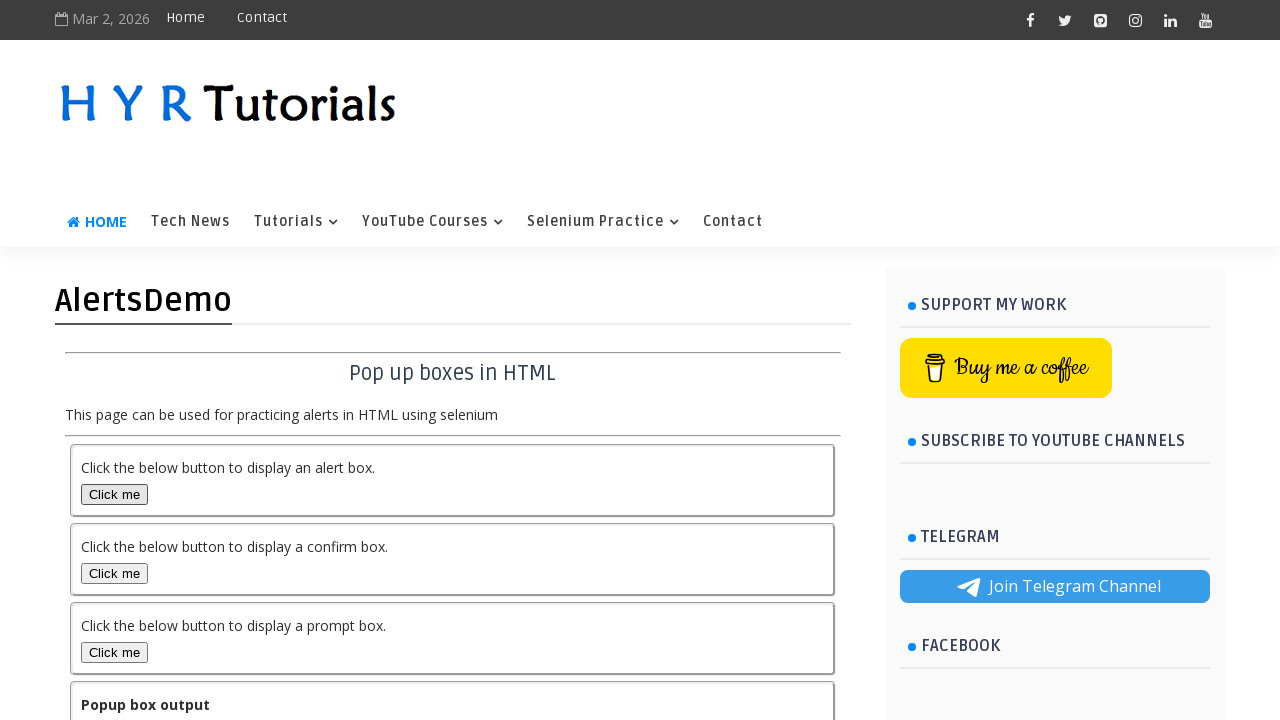

Closed Alert page
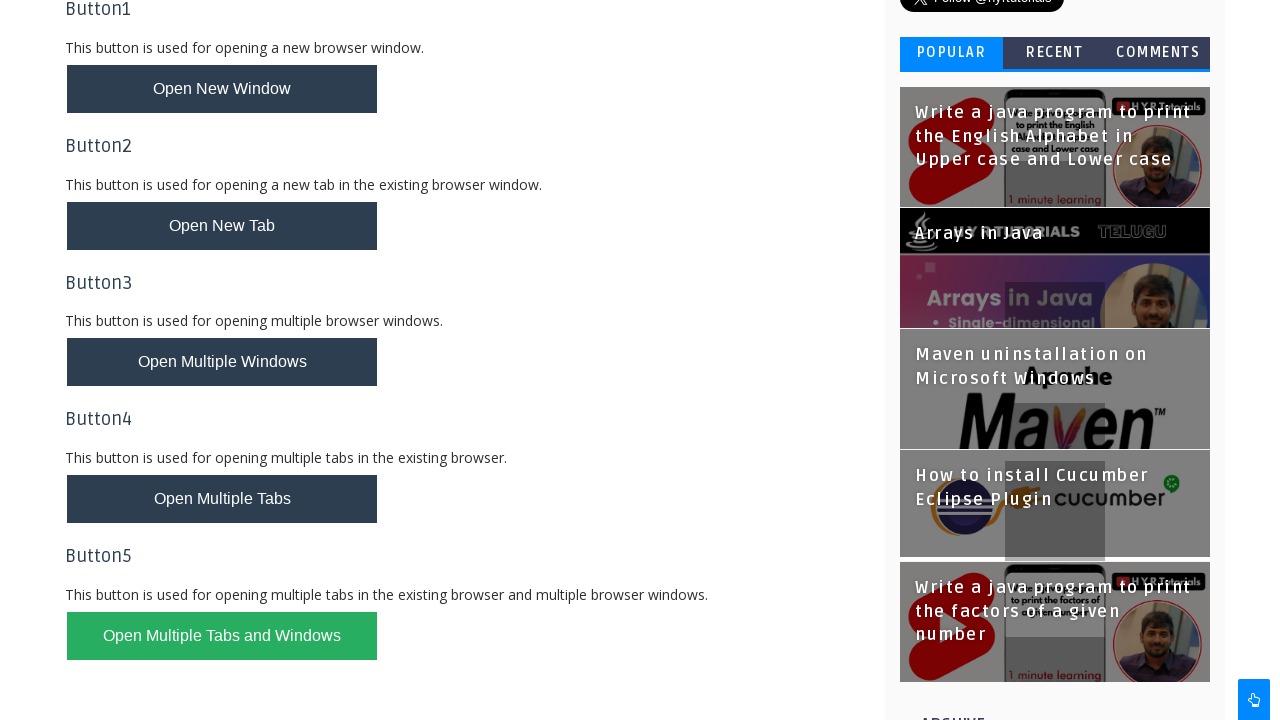

Retrieved all pages from context for Contact page
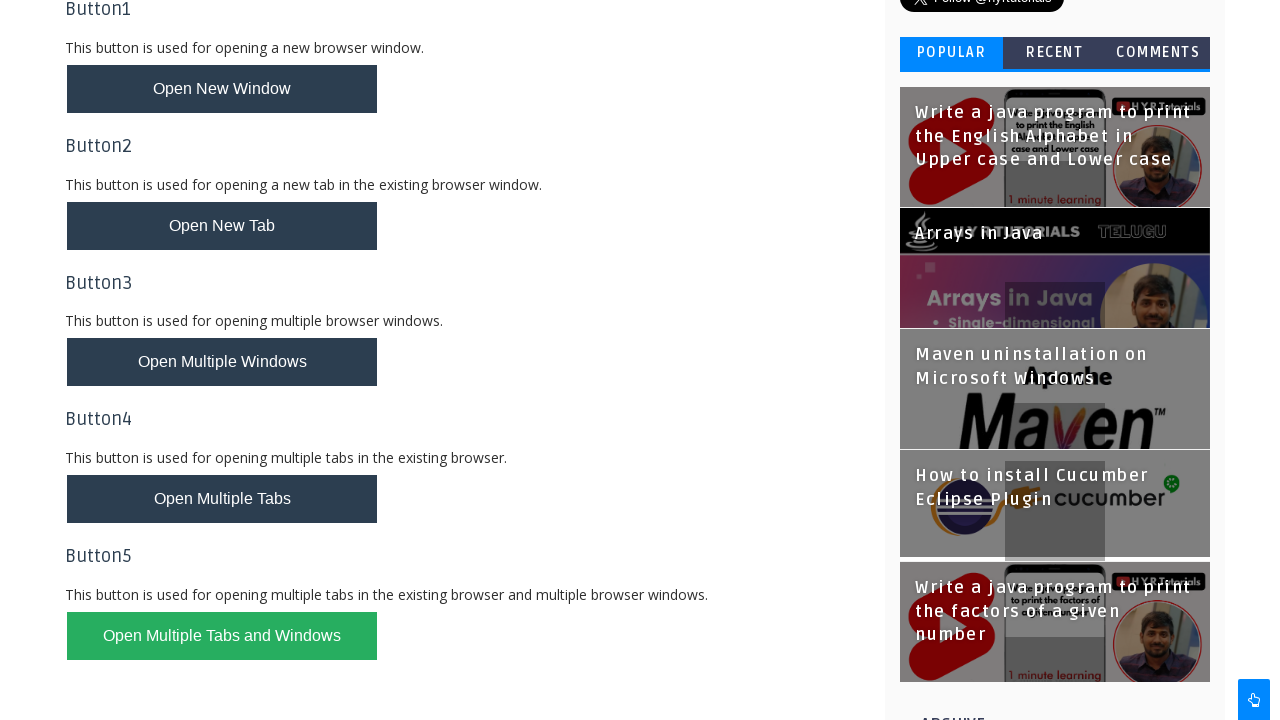

Filled contact form name field with 'Rhea' on Contact page on //input[@id='ContactForm1_contact-form-name']
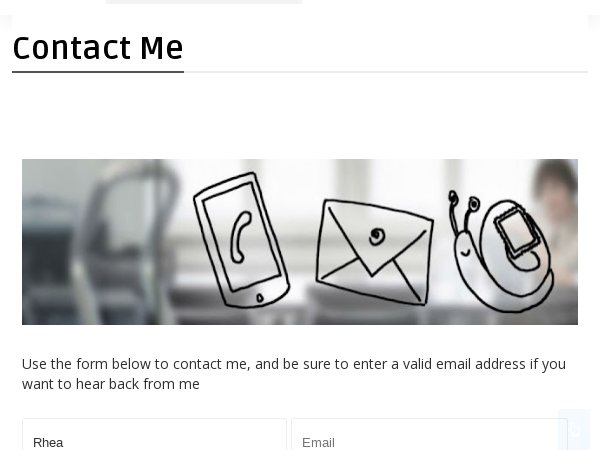

Closed Contact page
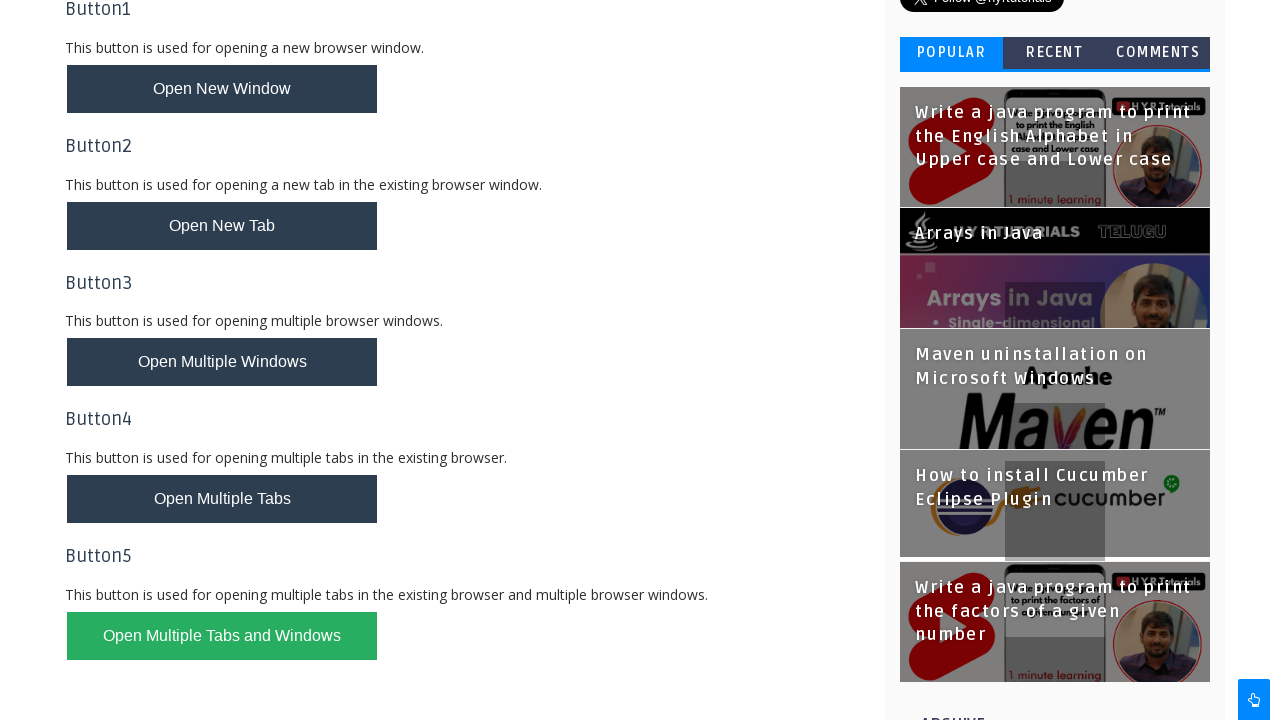

Brought parent tab to front
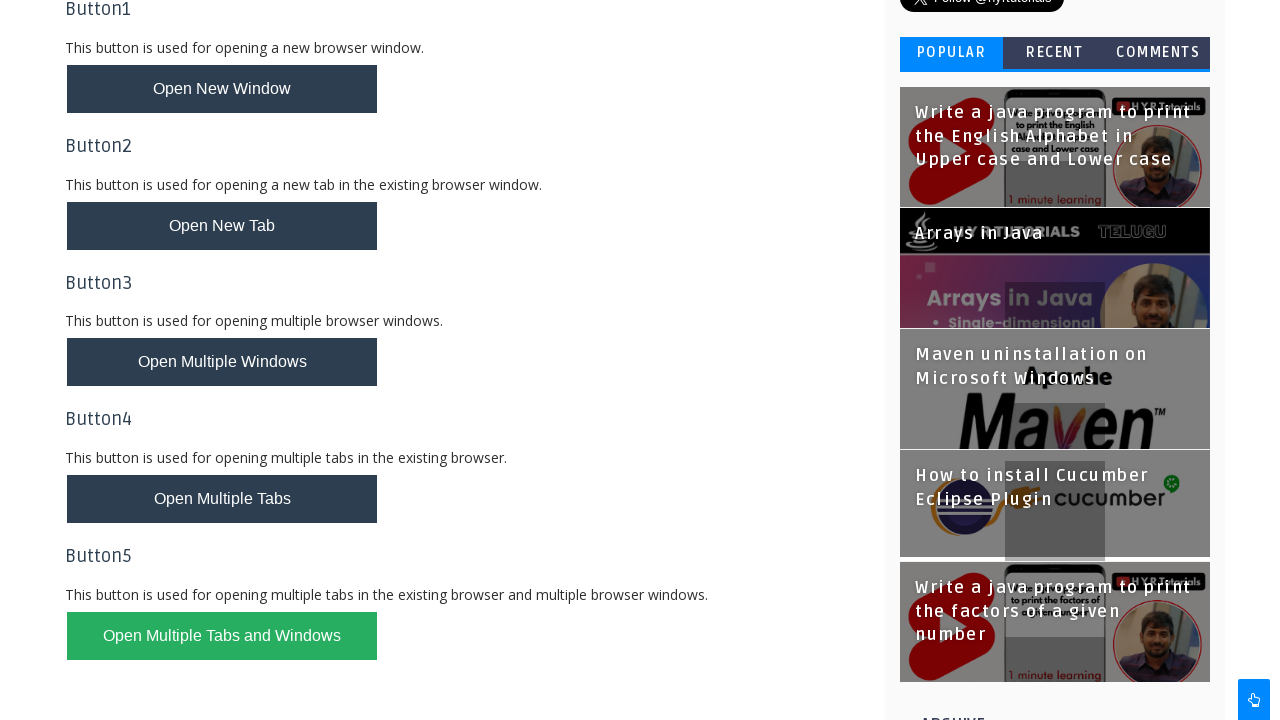

Filled 'name' field with 'Sidana' on parent tab on //input[@id='name']
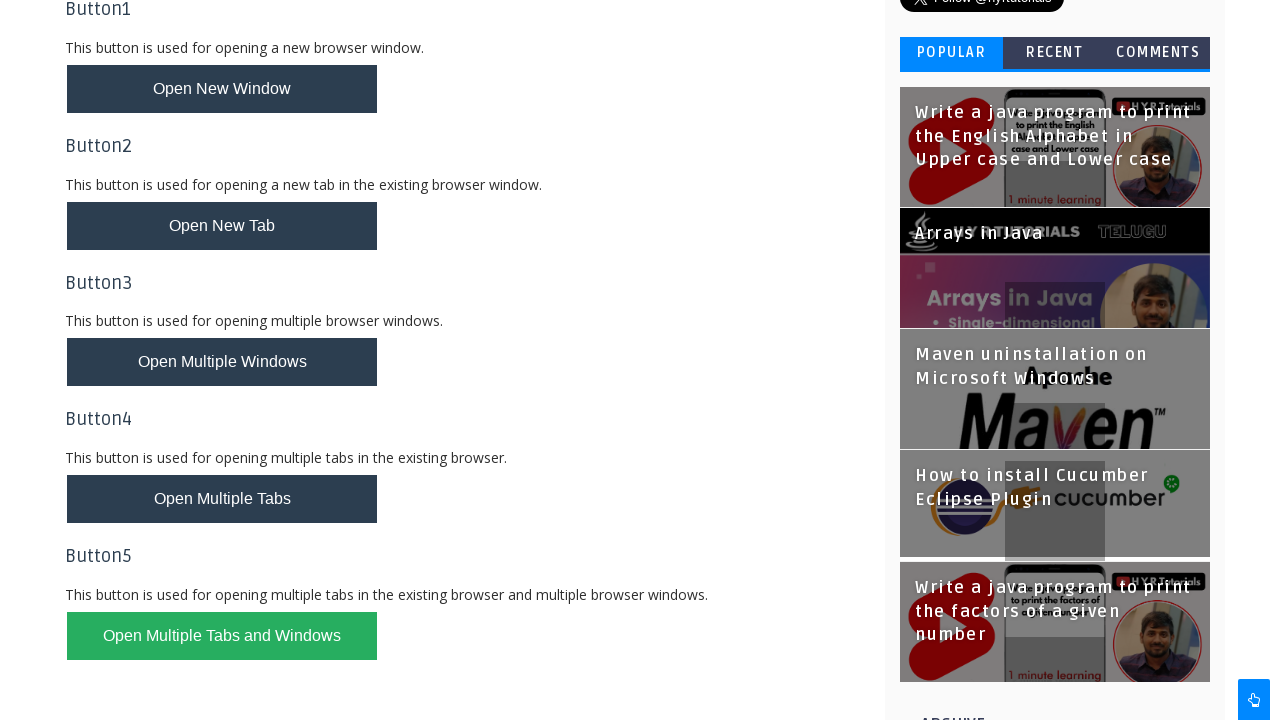

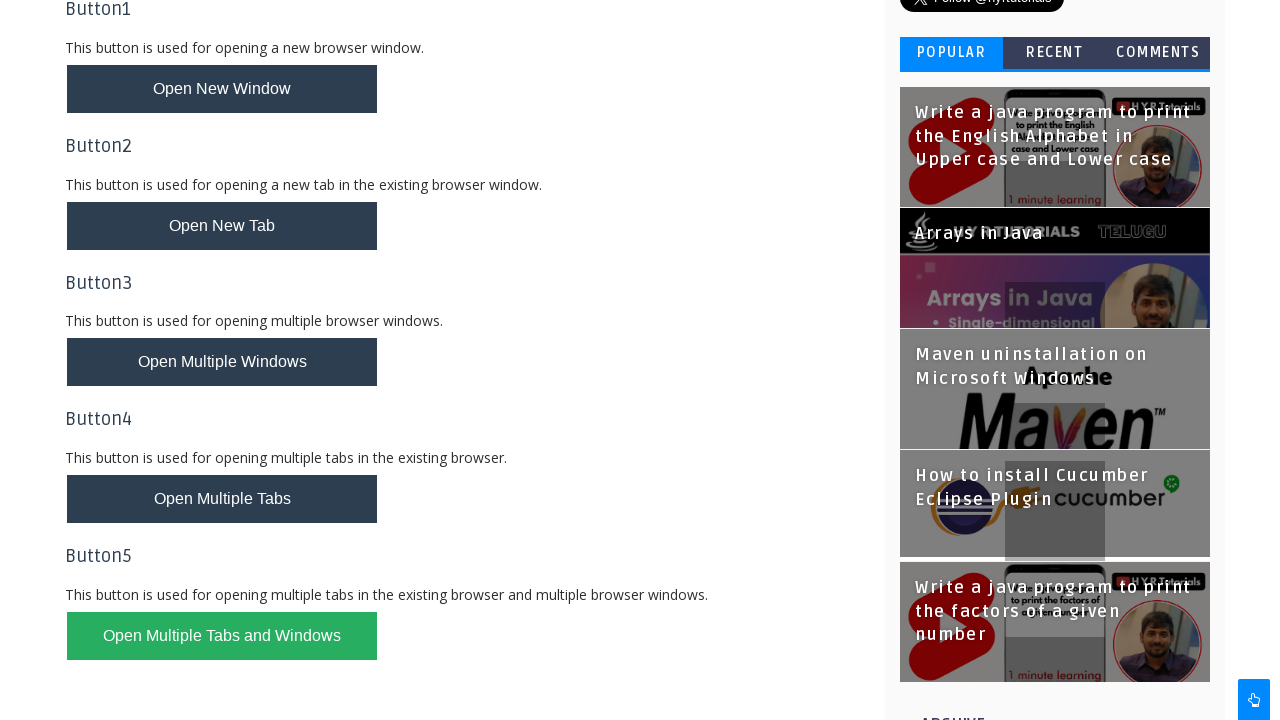